Tests horizontal slider interaction by clicking, holding, and dragging the slider element to a new position

Starting URL: https://the-internet.herokuapp.com/horizontal_slider

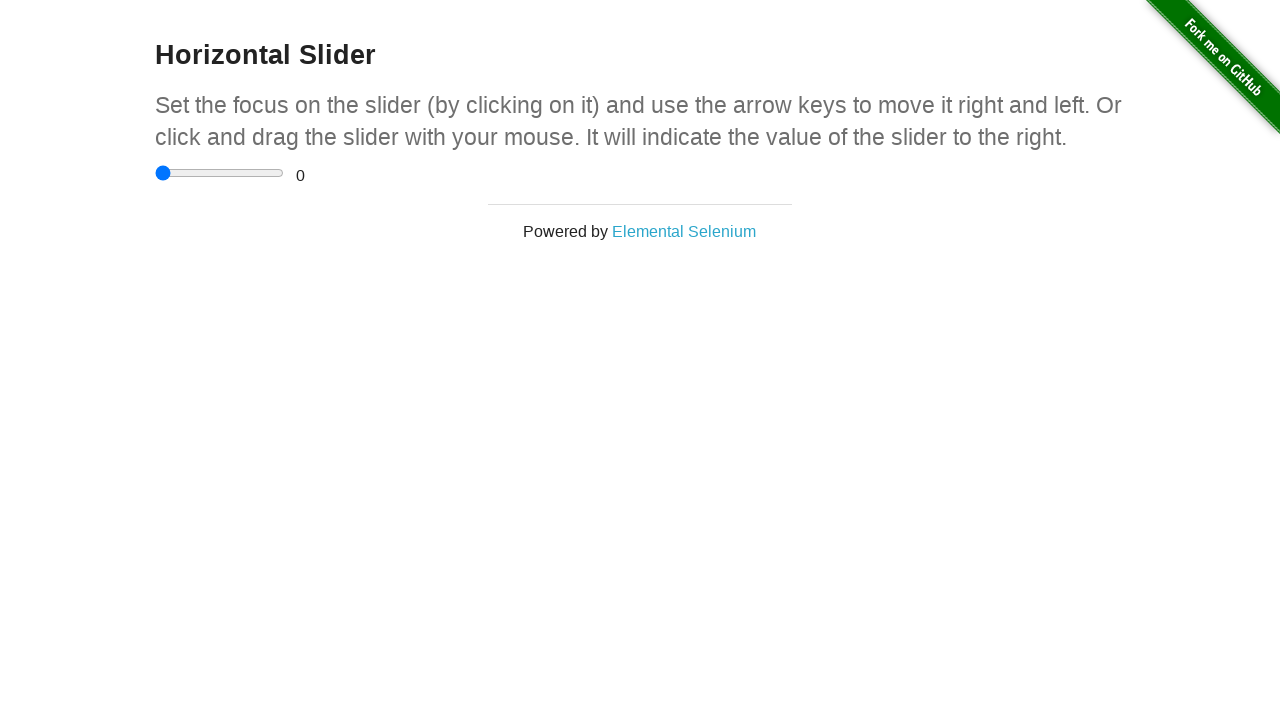

Located the horizontal slider element
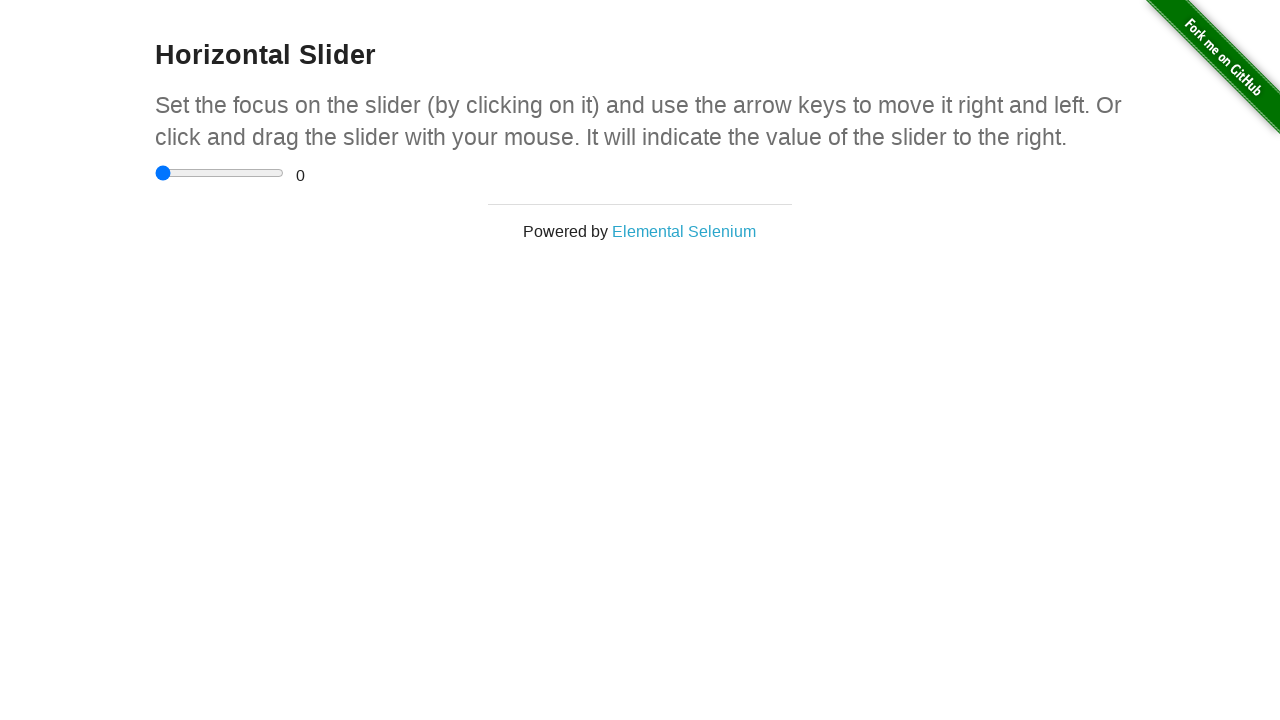

Retrieved slider bounding box for precise positioning
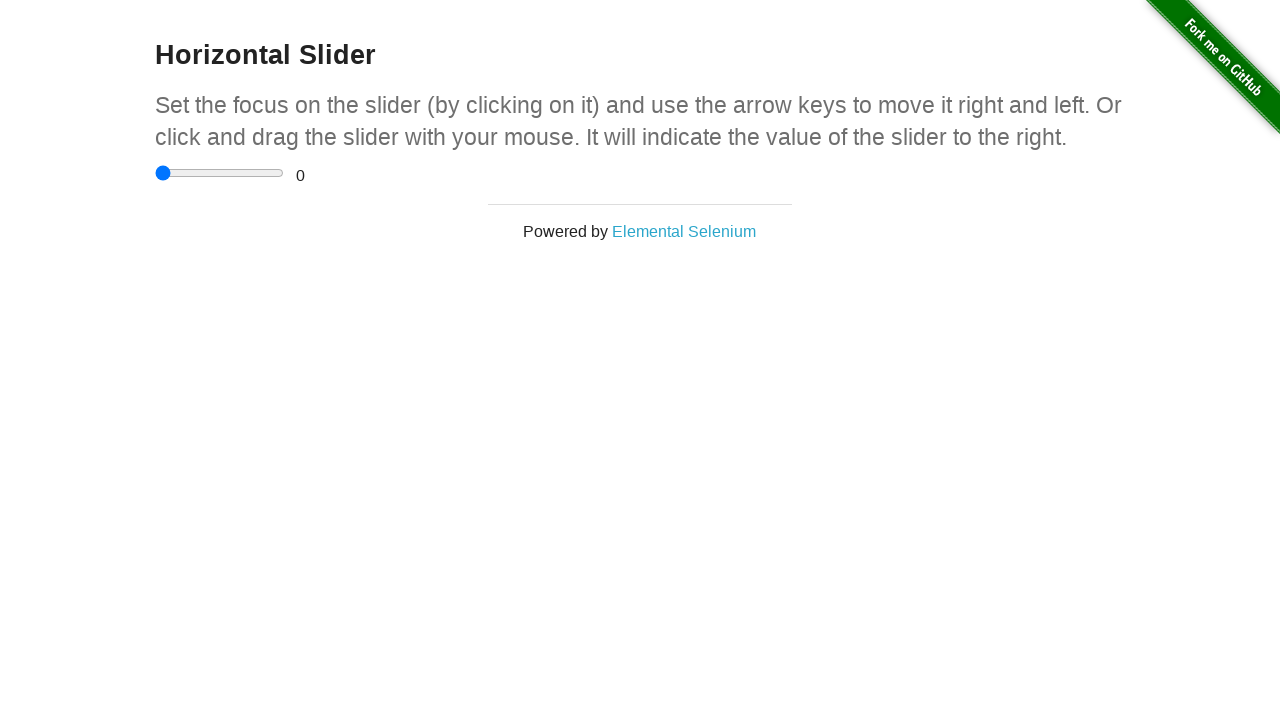

Moved mouse to center of slider element at (220, 173)
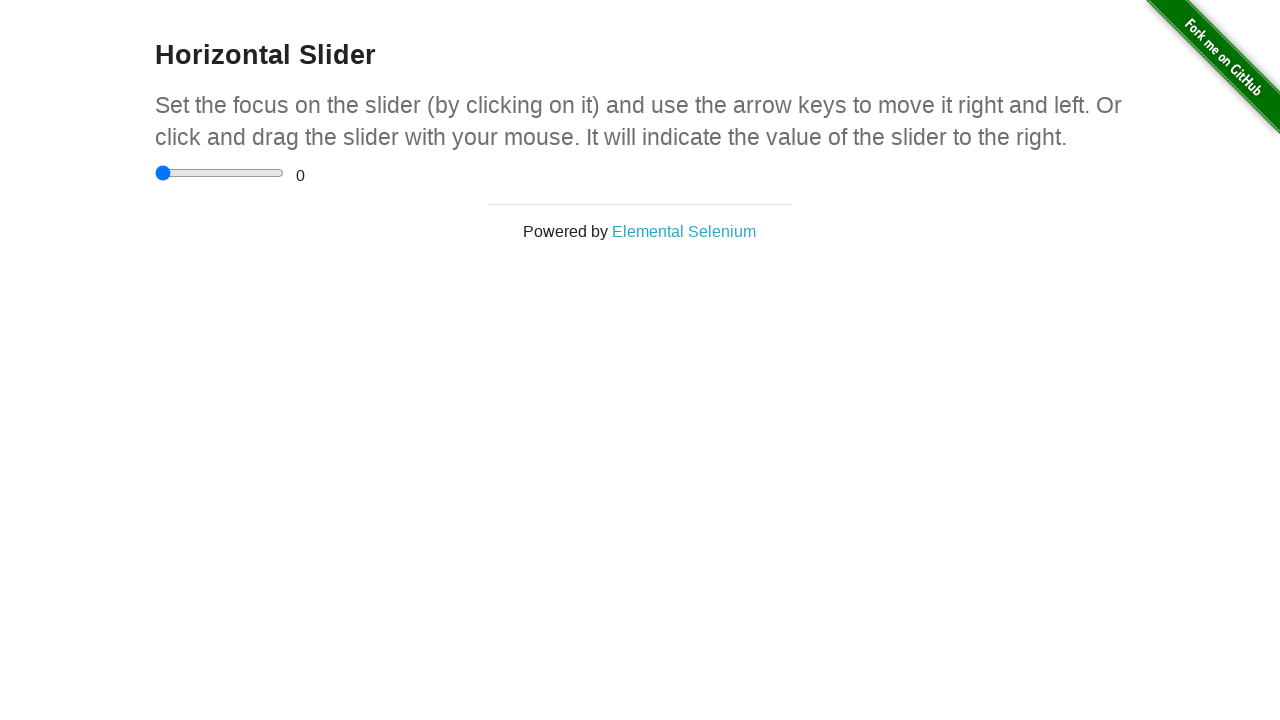

Pressed down mouse button on slider at (220, 173)
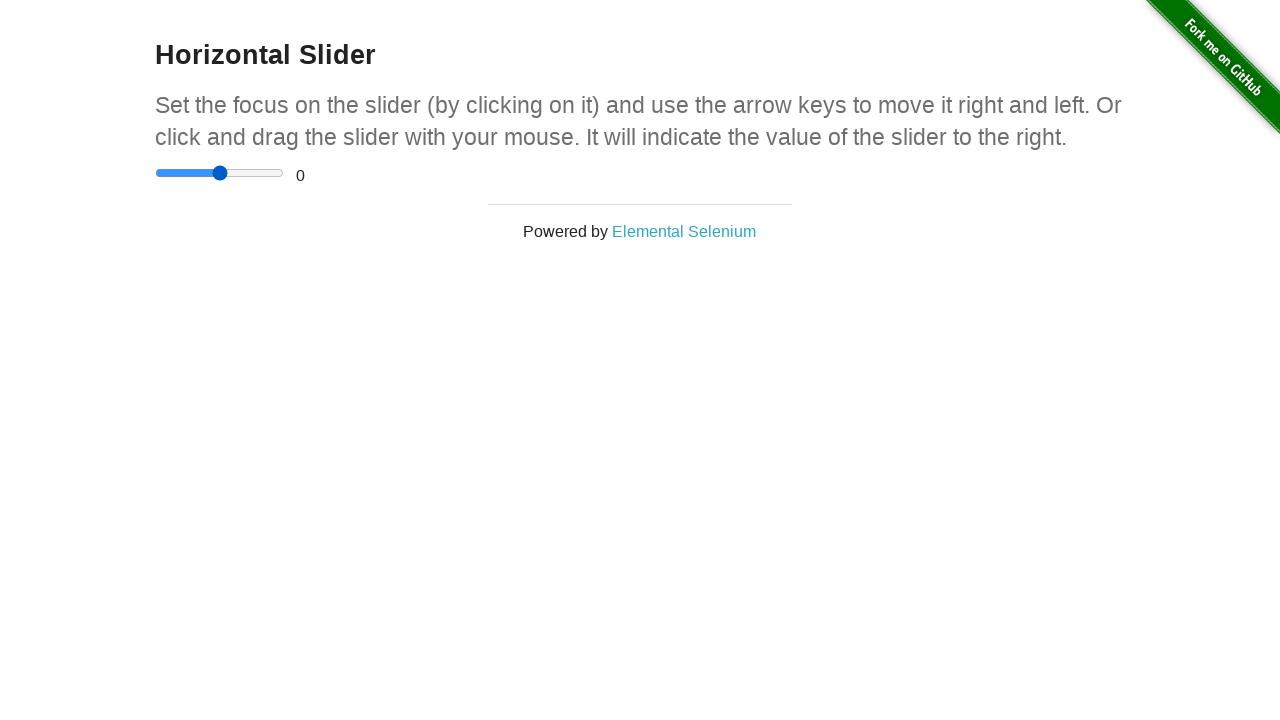

Dragged slider 100 pixels to the right at (320, 173)
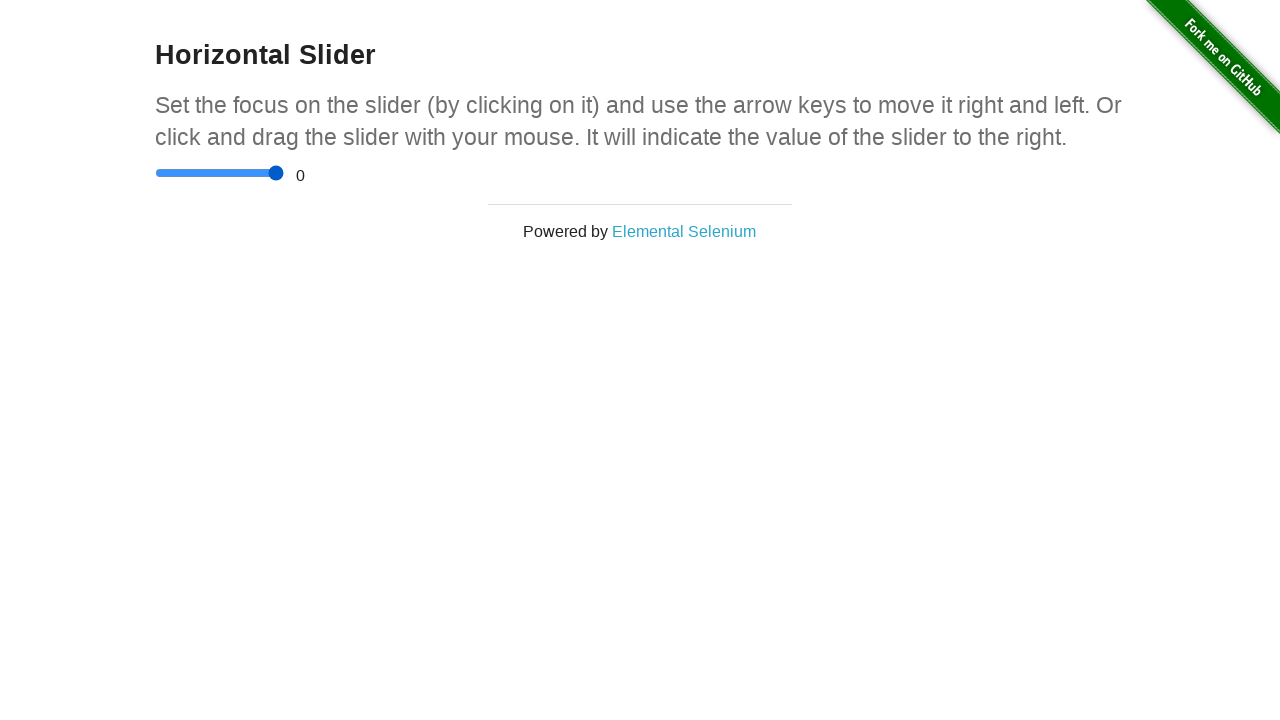

Released mouse button to complete slider drag interaction at (320, 173)
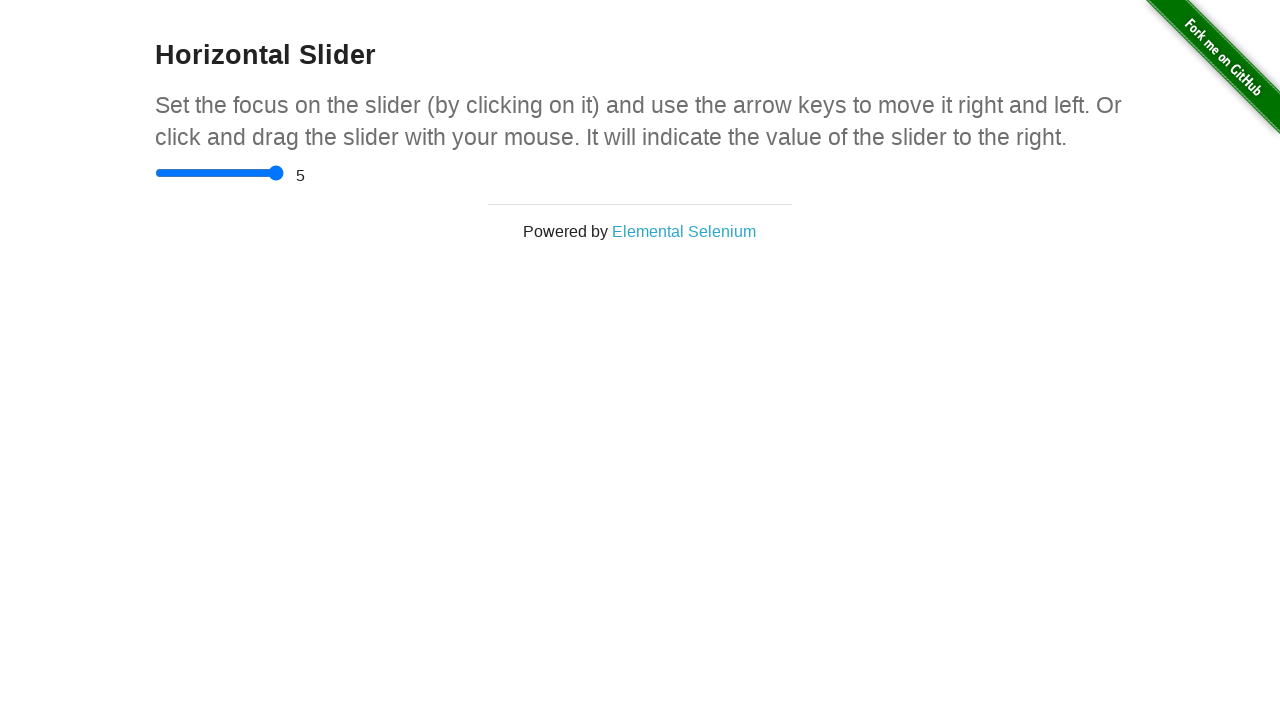

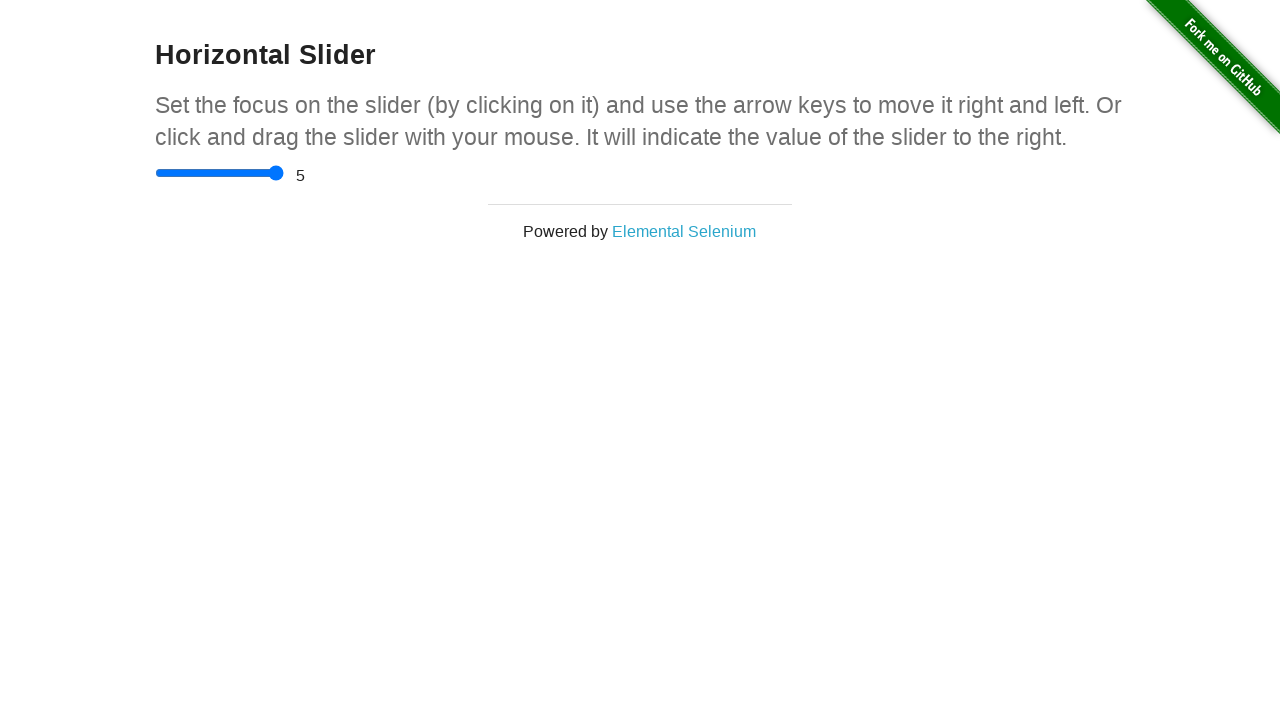